Tests jQuery UI datepicker by entering a date directly into the input field using sendKeys

Starting URL: https://jqueryui.com/datepicker/

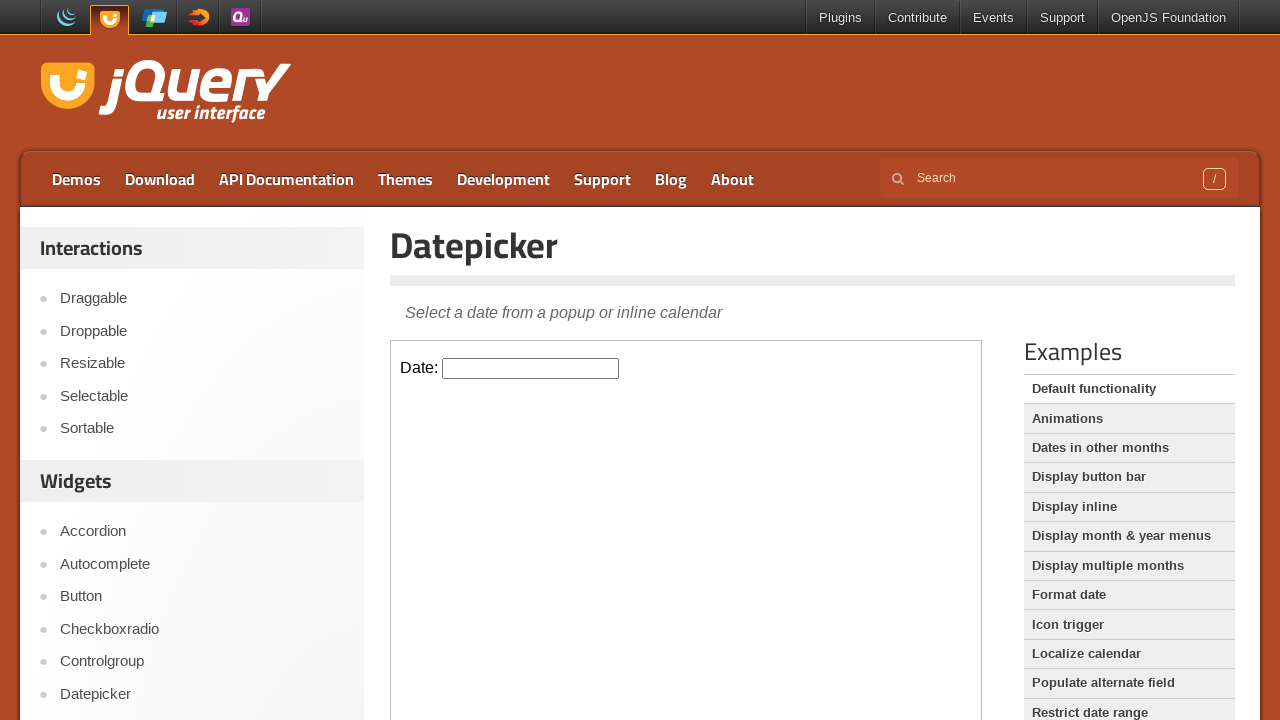

Filled datepicker input field with date '04/05/2024' via iframe on iframe >> nth=0 >> internal:control=enter-frame >> #datepicker
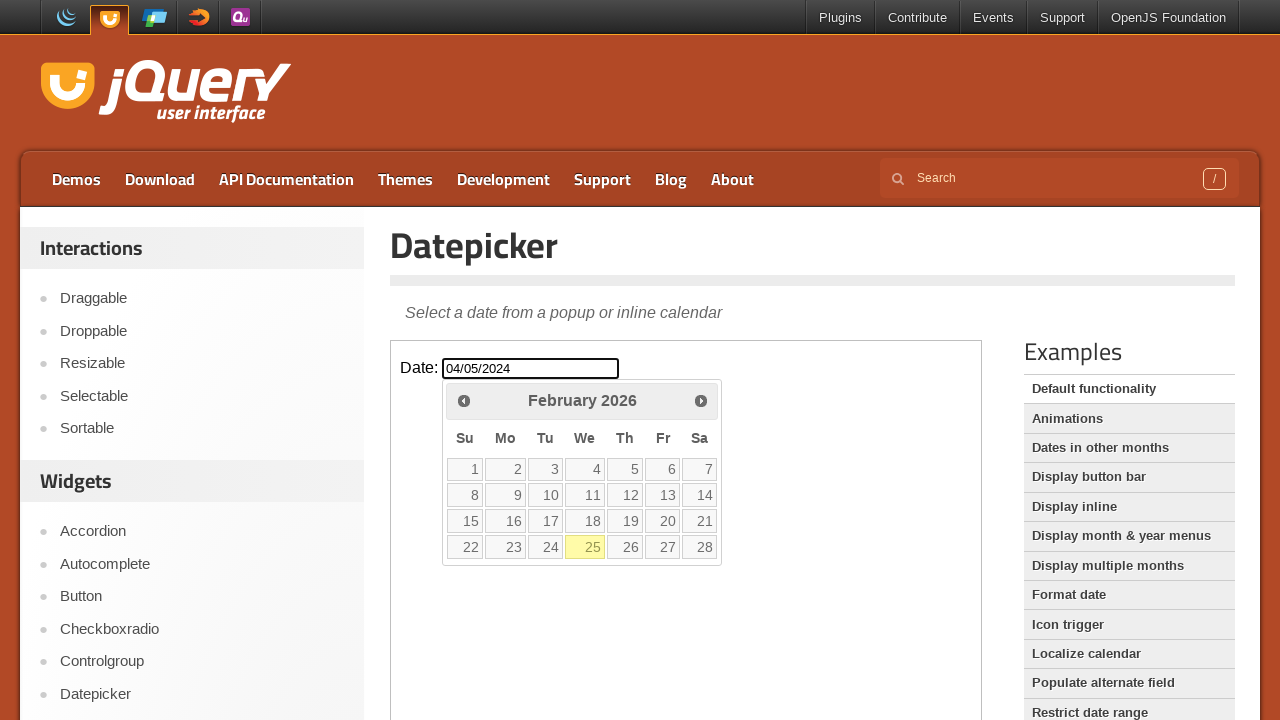

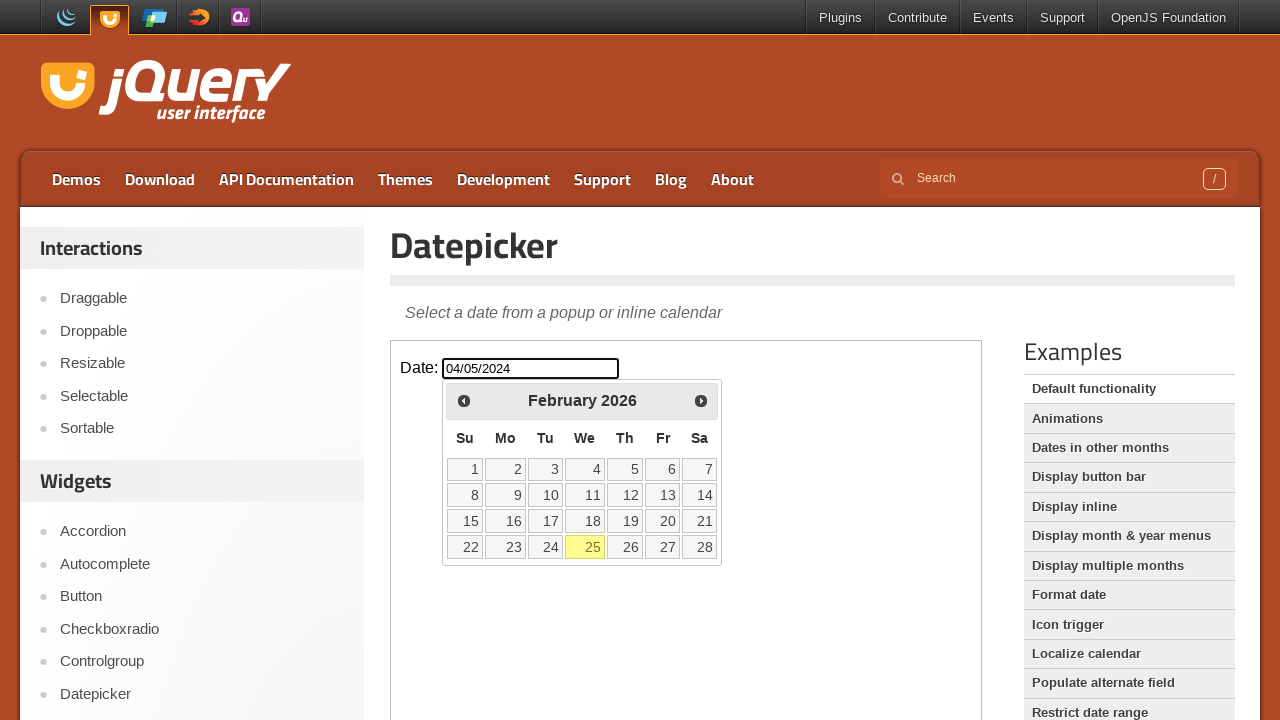